Tests scrolling functionality on a registration form by scrolling to the submit button

Starting URL: https://demo.automationtesting.in/Register.html

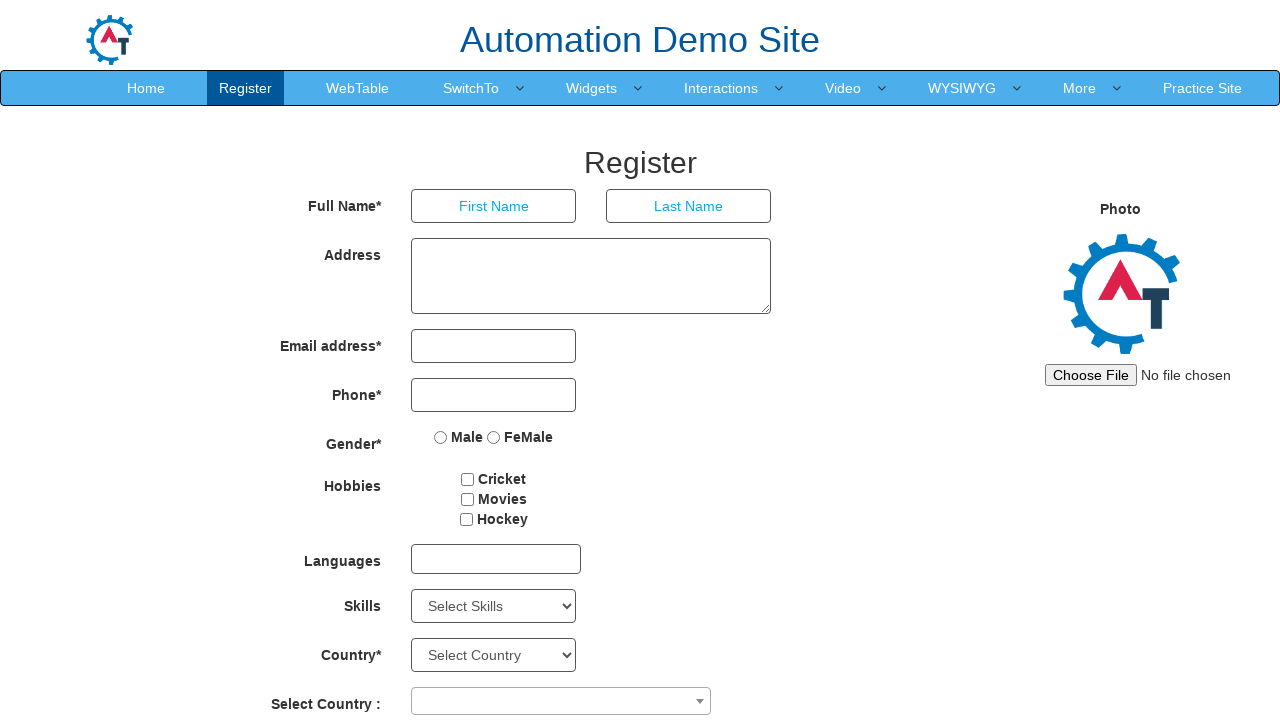

Located submit button with id 'submitbtn'
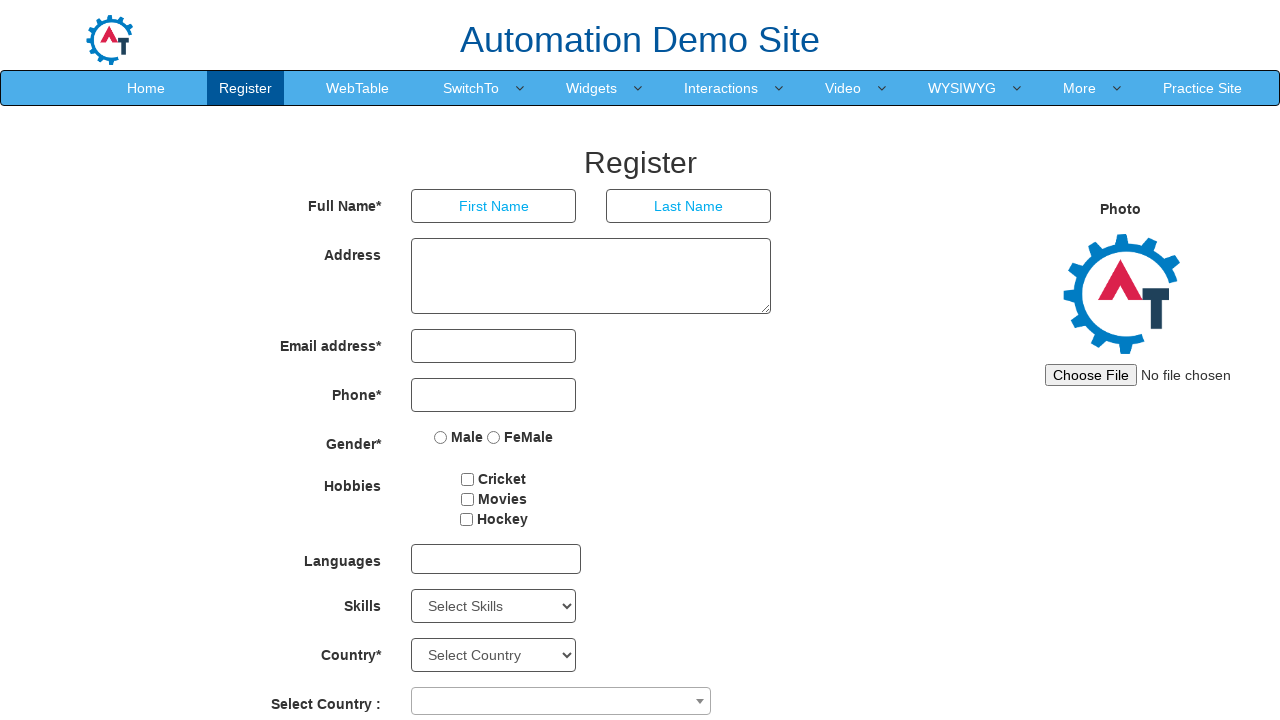

Scrolled to submit button on registration form
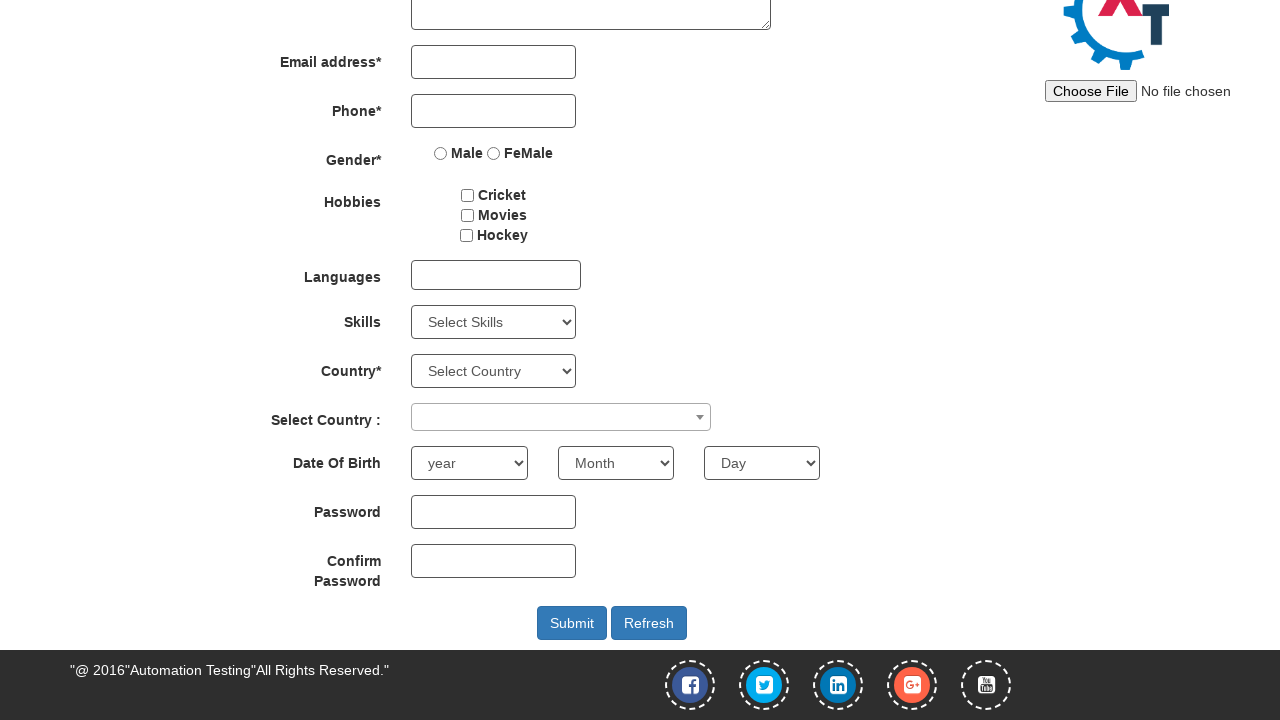

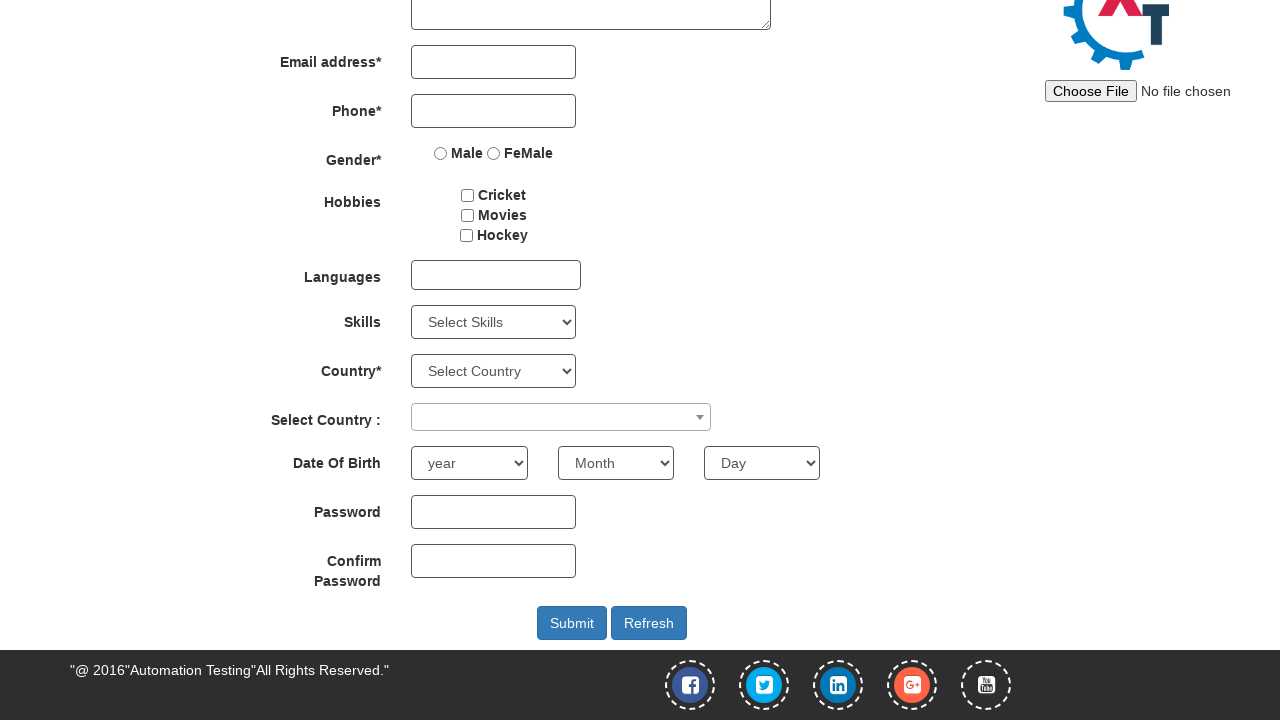